Tests HTML5 drag and drop functionality on W3Schools by dragging an element from one container to another and then back again.

Starting URL: https://www.w3schools.com/html/html5_draganddrop.asp

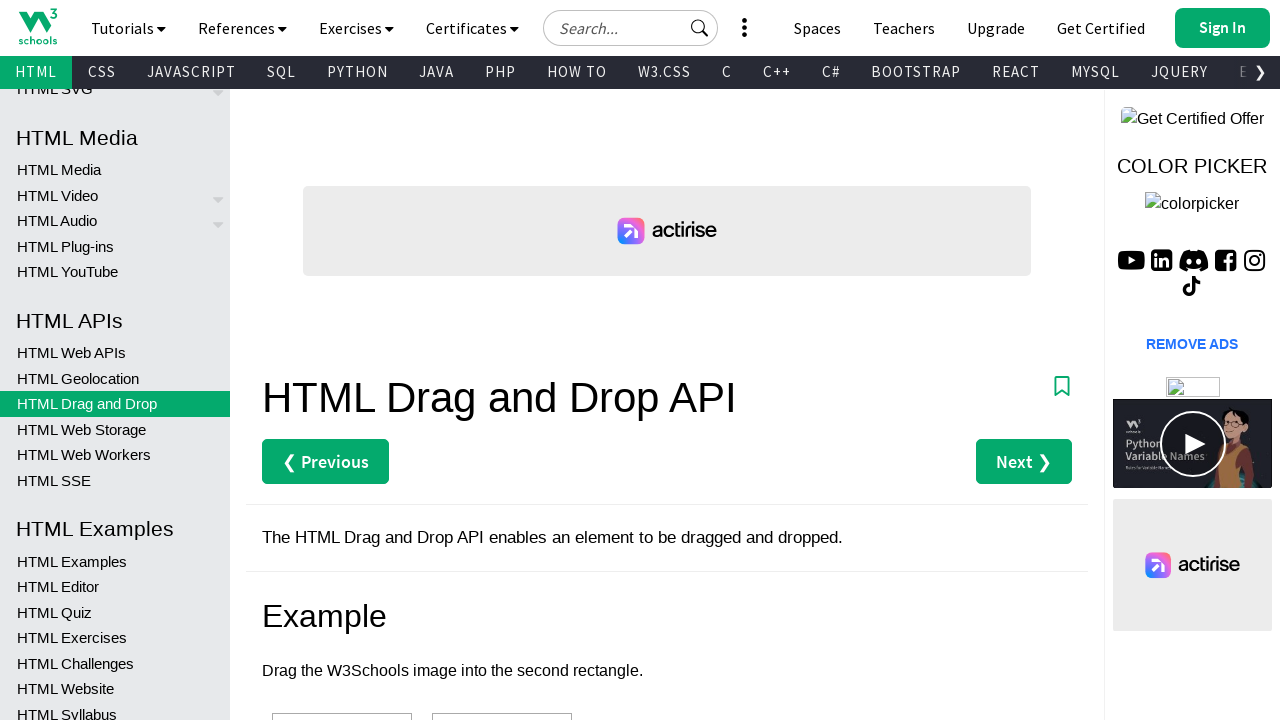

Waited for source drag container #div1 to be visible
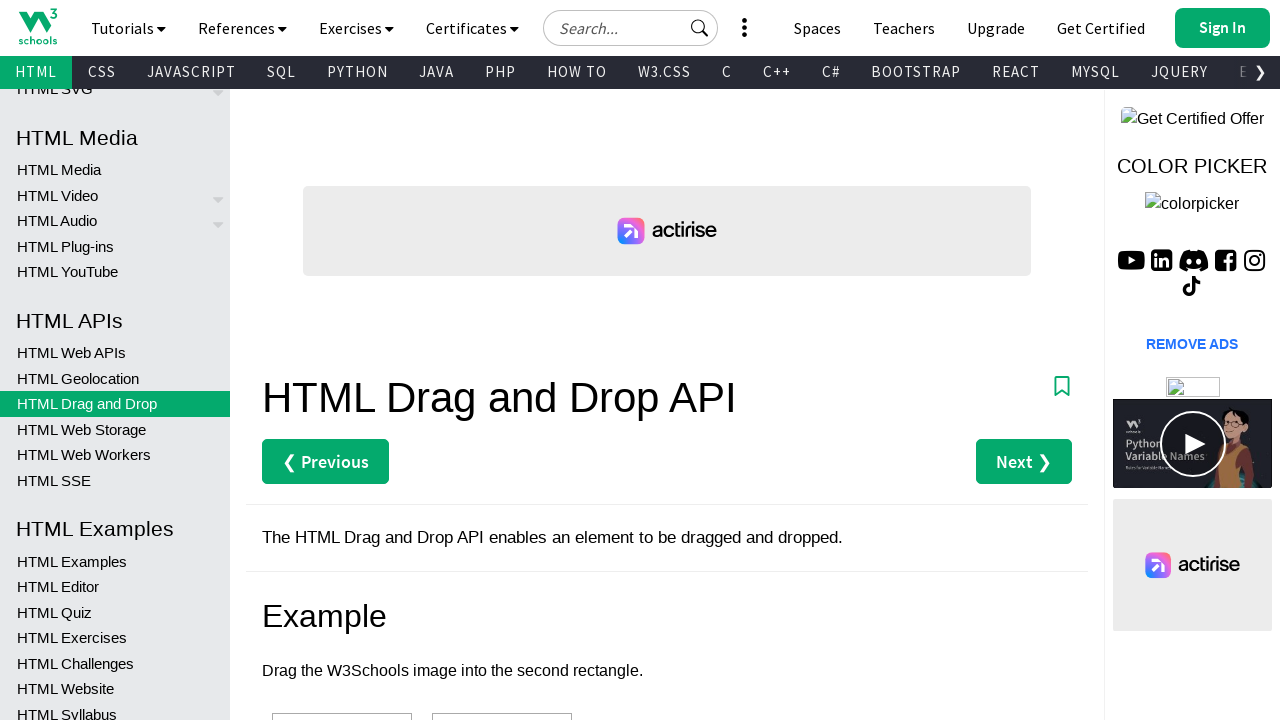

Waited for target drag container #div2 to be visible
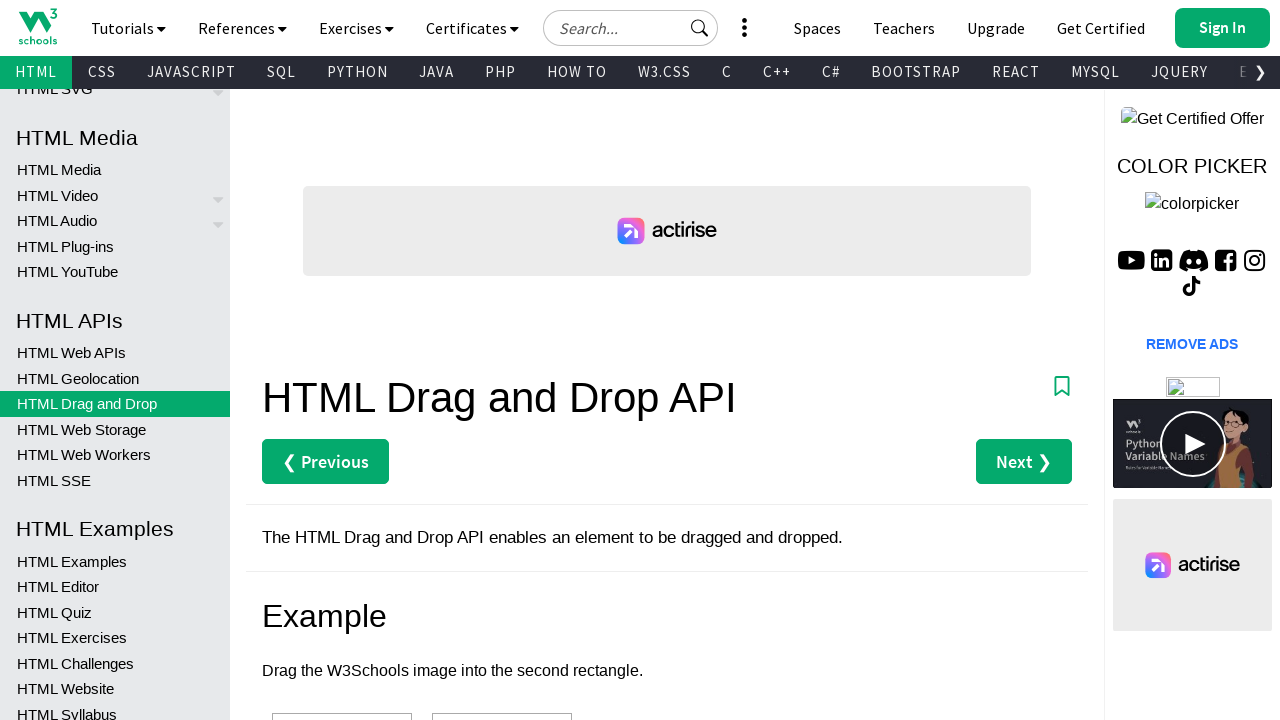

Dragged element from div1 to div2 at (502, 693)
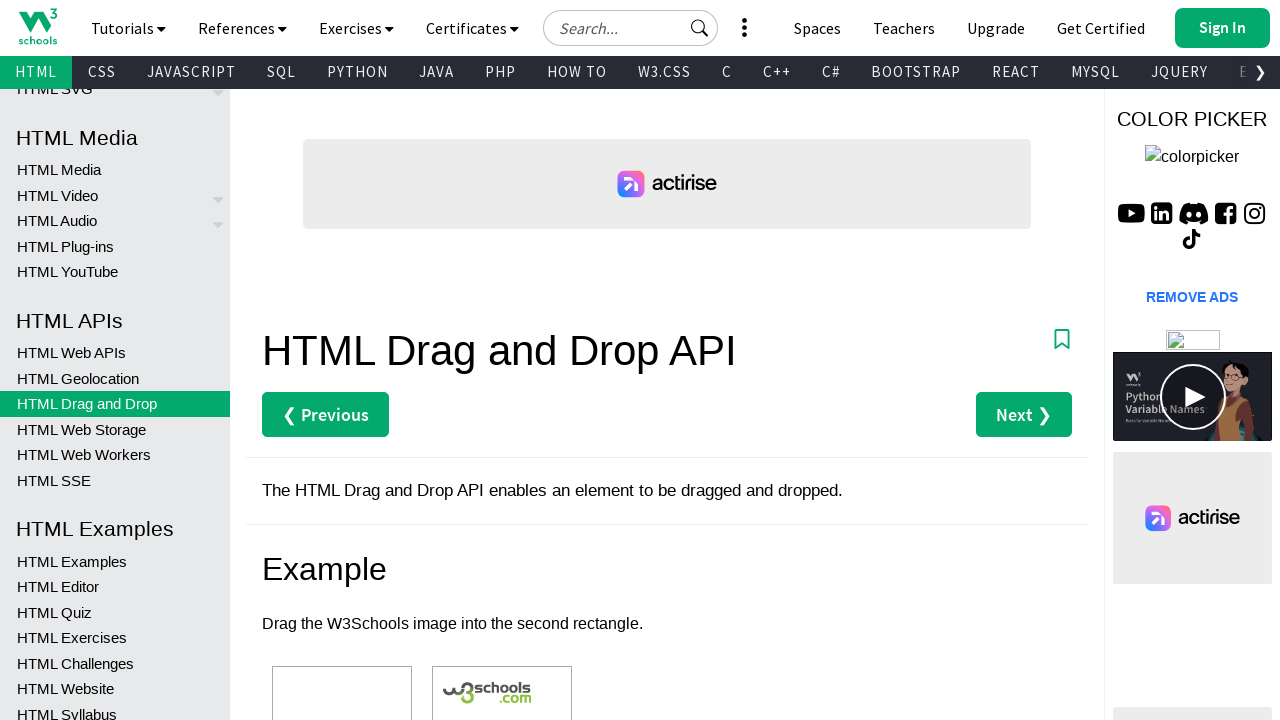

Dragged element back from div2 to div1 at (342, 693)
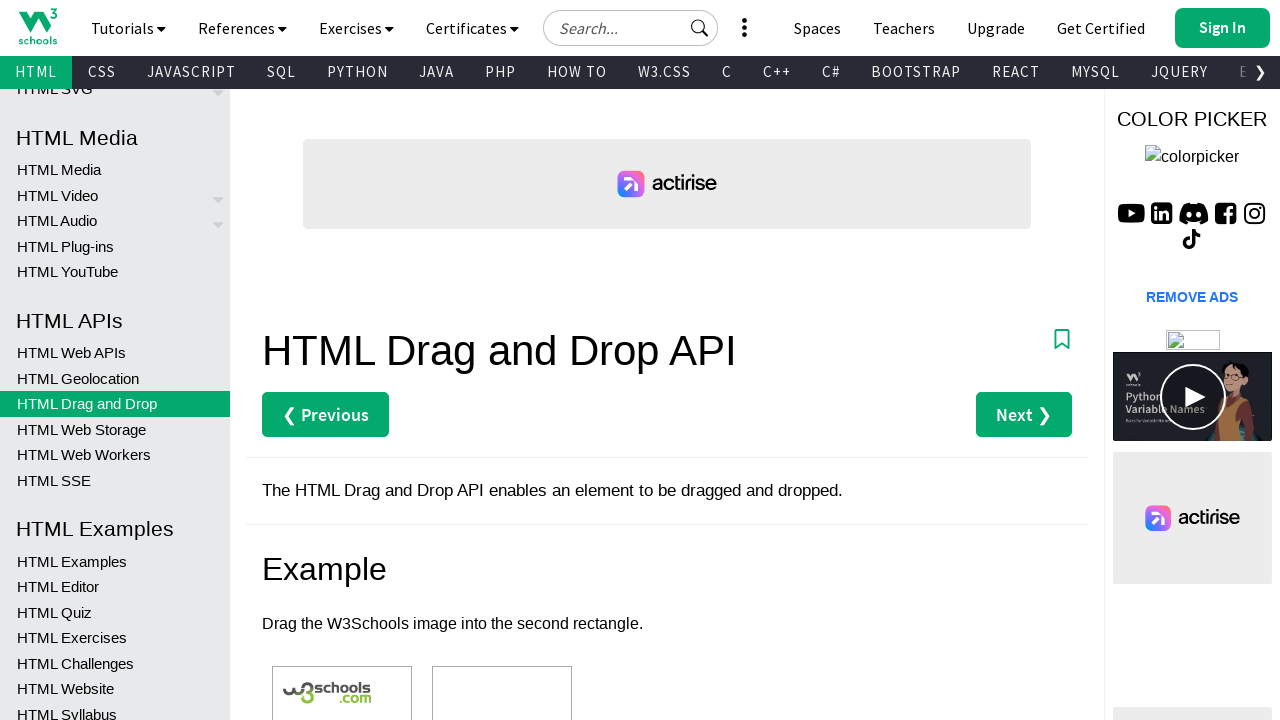

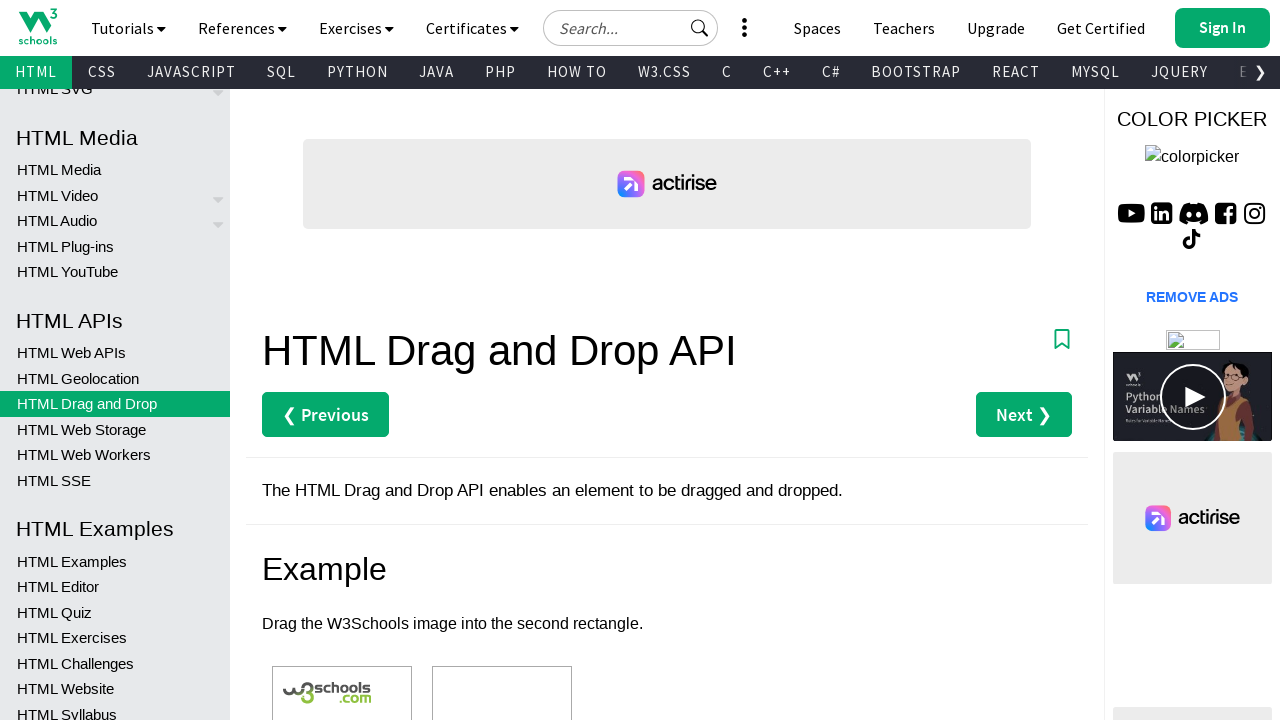